Tests the complete login and logout flow on the Sauce Demo site, including entering credentials, verifying successful login, and logging out

Starting URL: https://www.saucedemo.com/

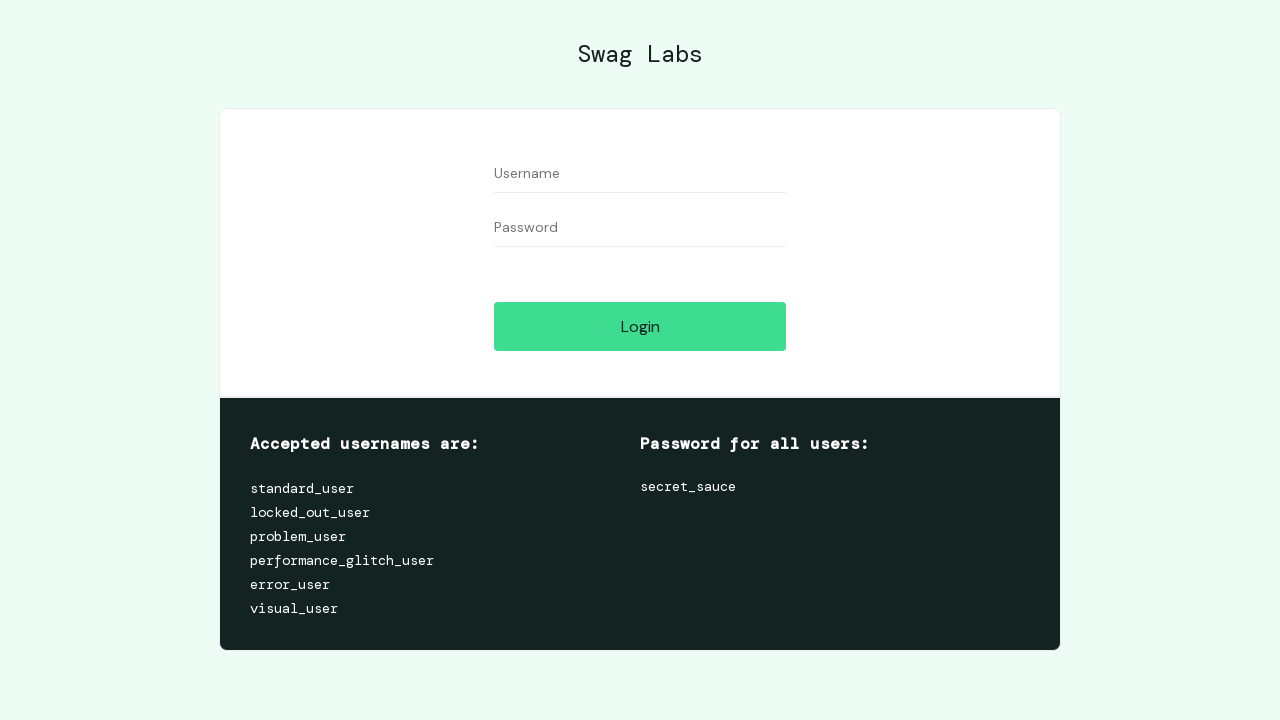

Entered username 'standard_user' in login form on input#user-name
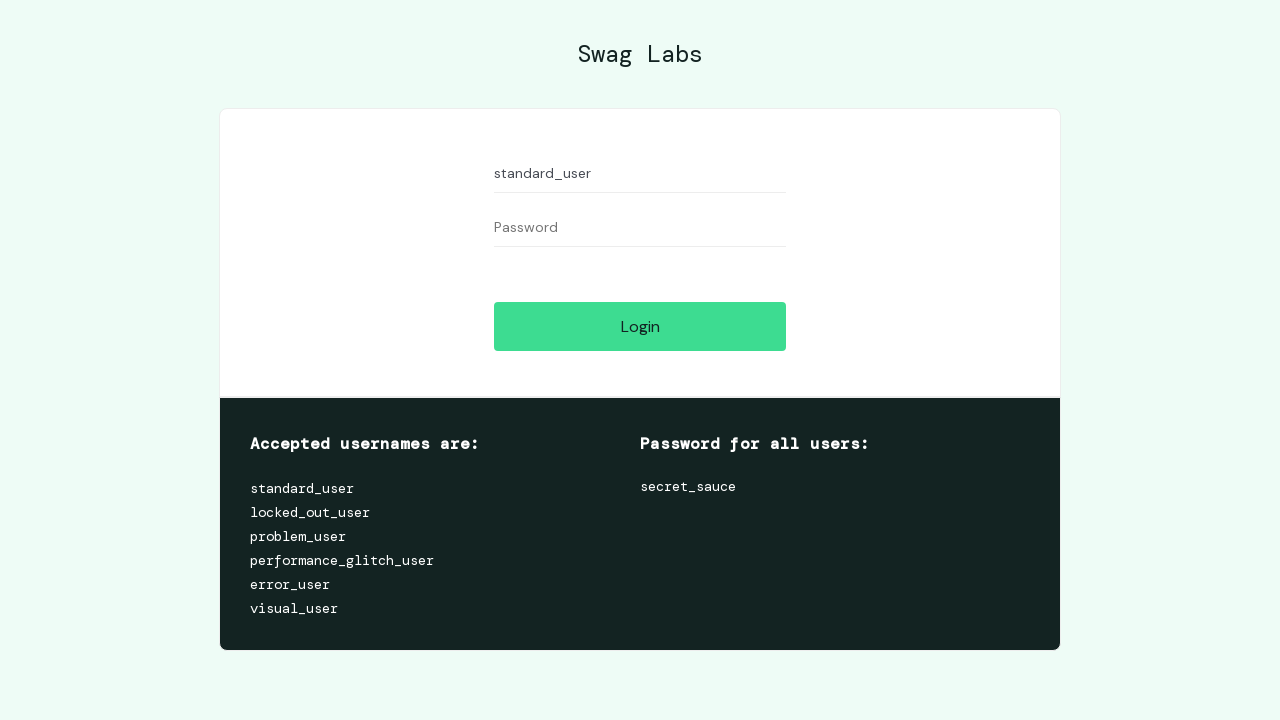

Entered password in login form on input#password
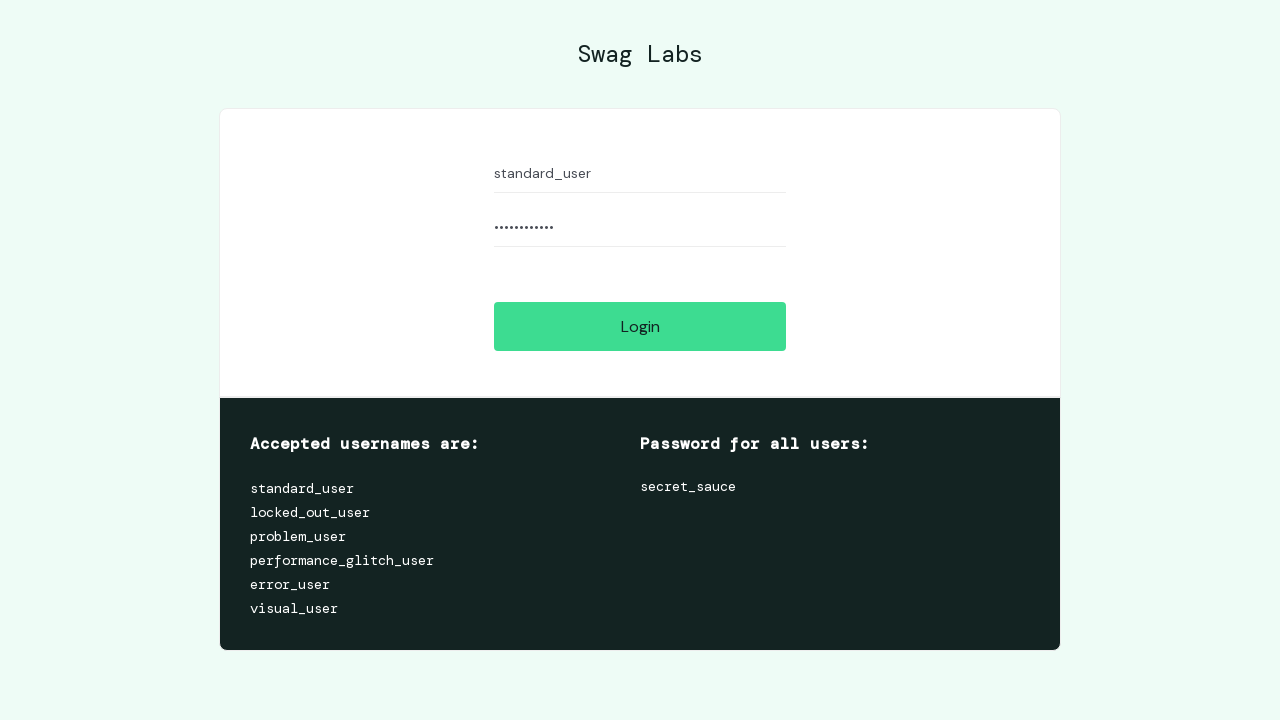

Clicked login button to submit credentials at (640, 326) on input#login-button
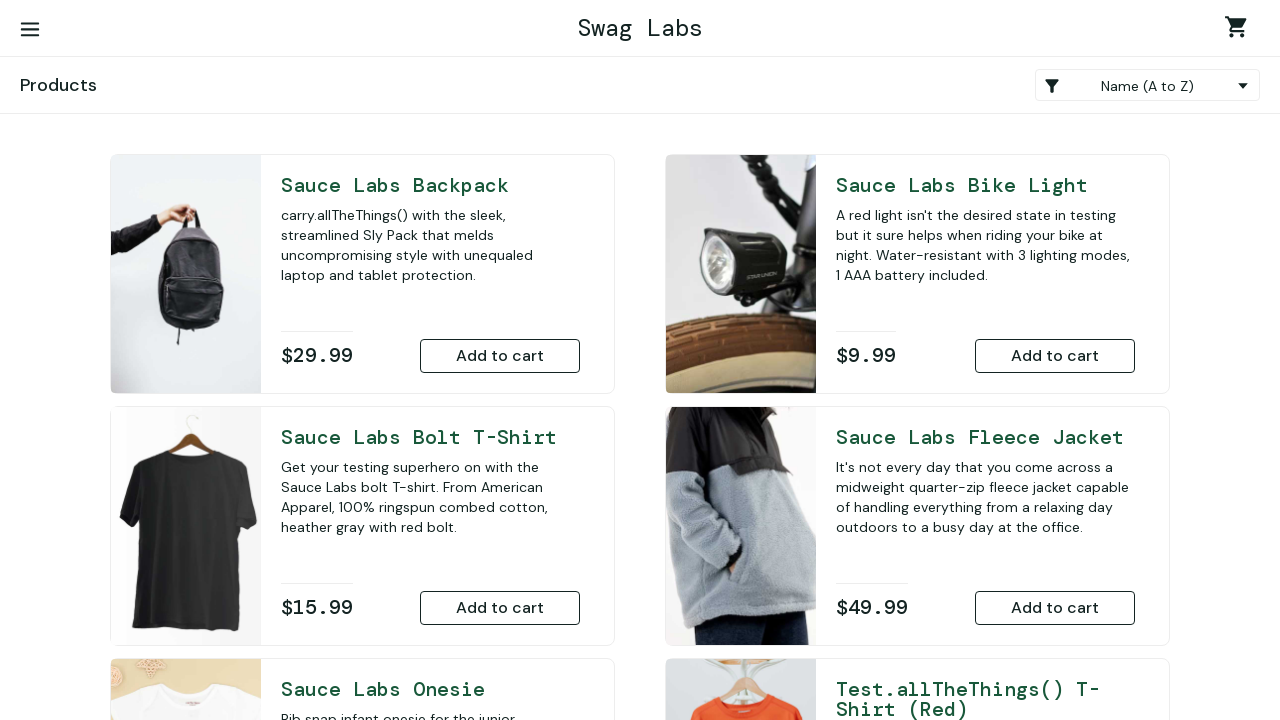

Inventory list loaded after successful login
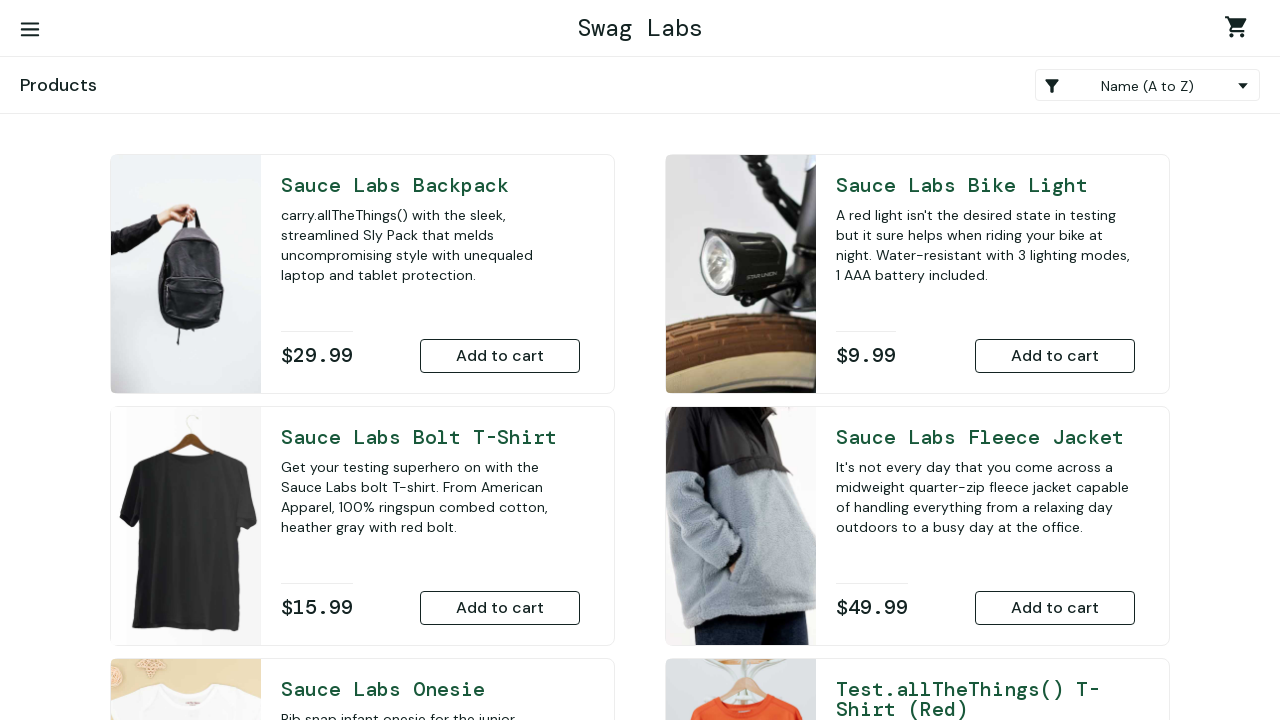

Verified product 'Sauce Labs Onesie' is visible on inventory page
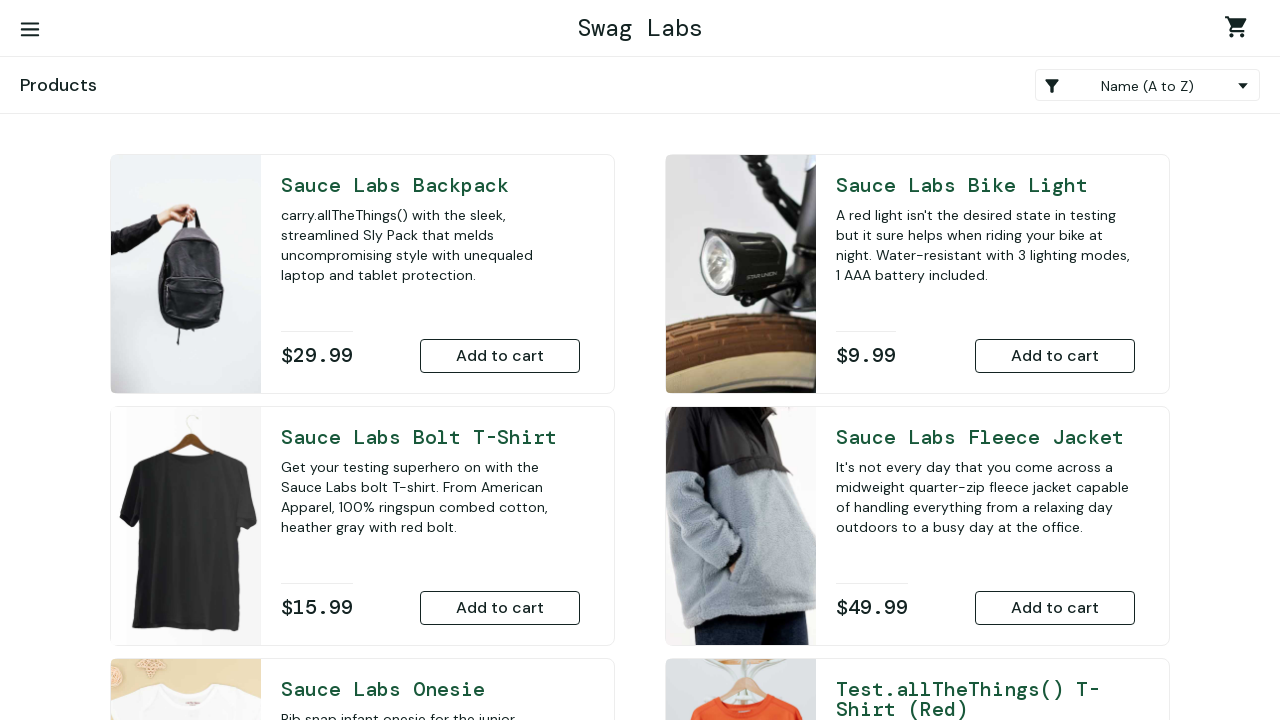

Clicked burger menu button to open navigation menu at (30, 30) on #react-burger-menu-btn
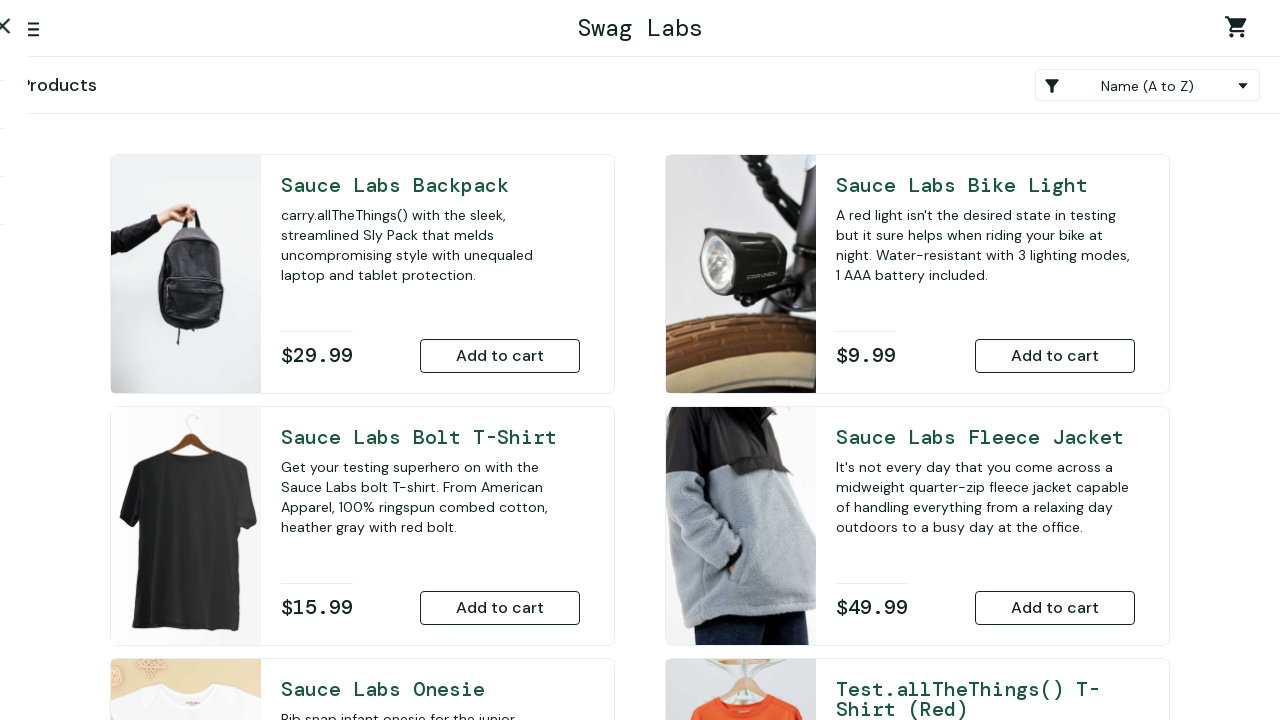

Waited for menu animation to complete
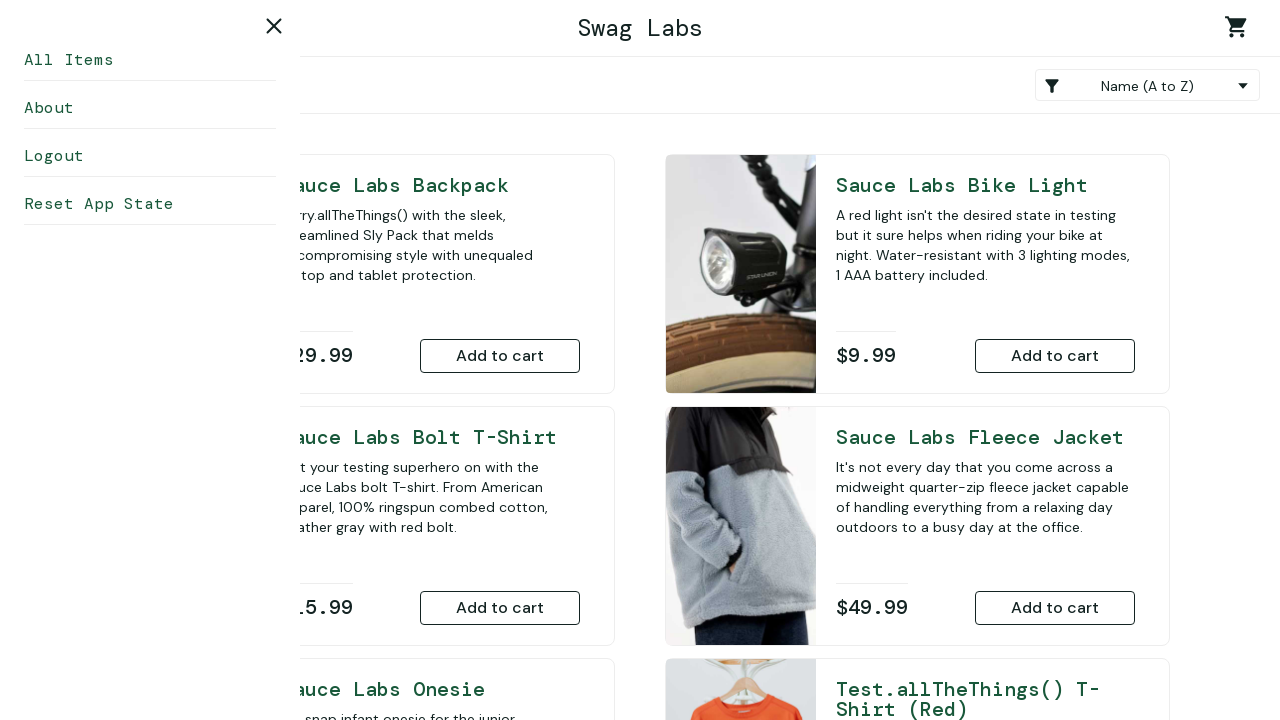

Clicked logout link in sidebar menu at (150, 156) on a#logout_sidebar_link
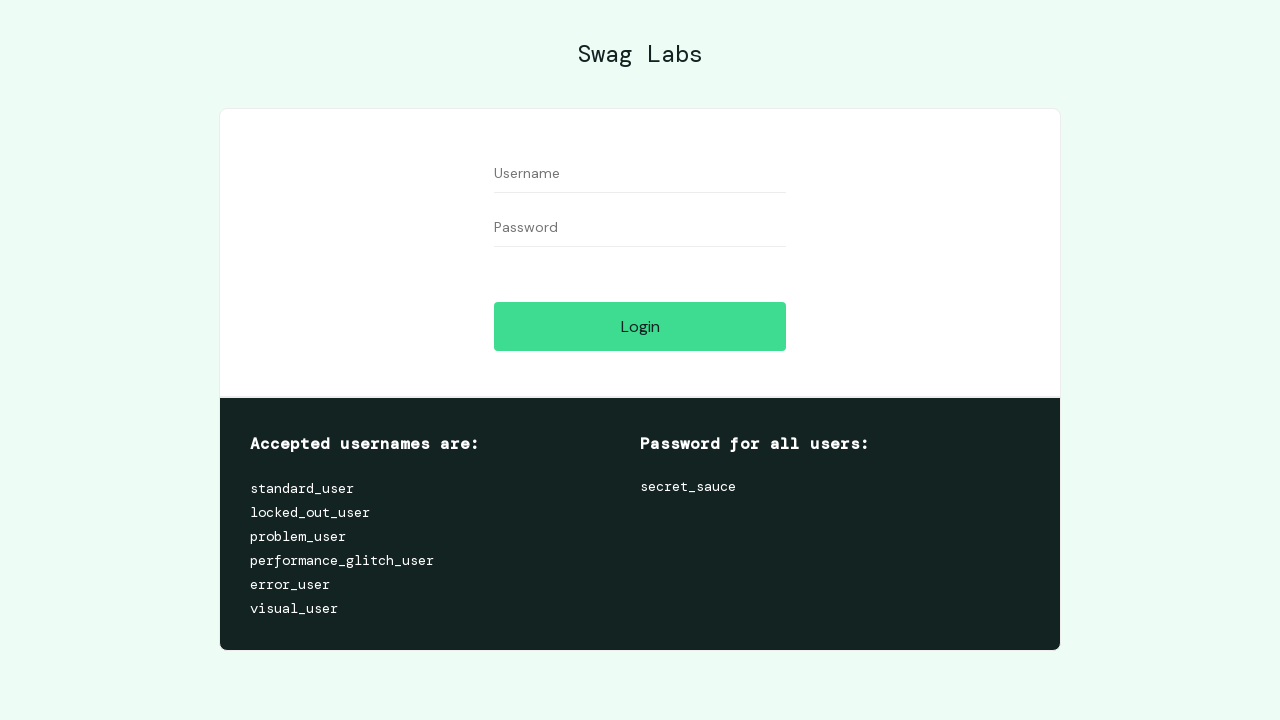

Verified logout successful - login button is visible on login page
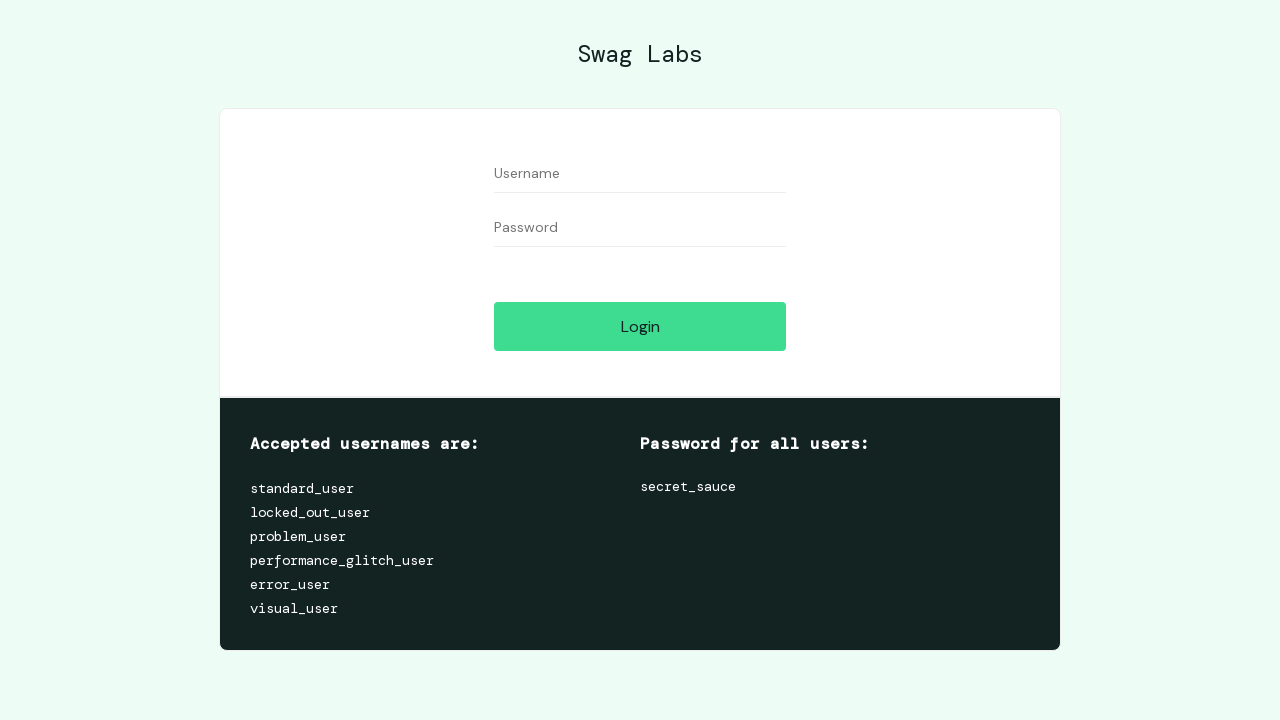

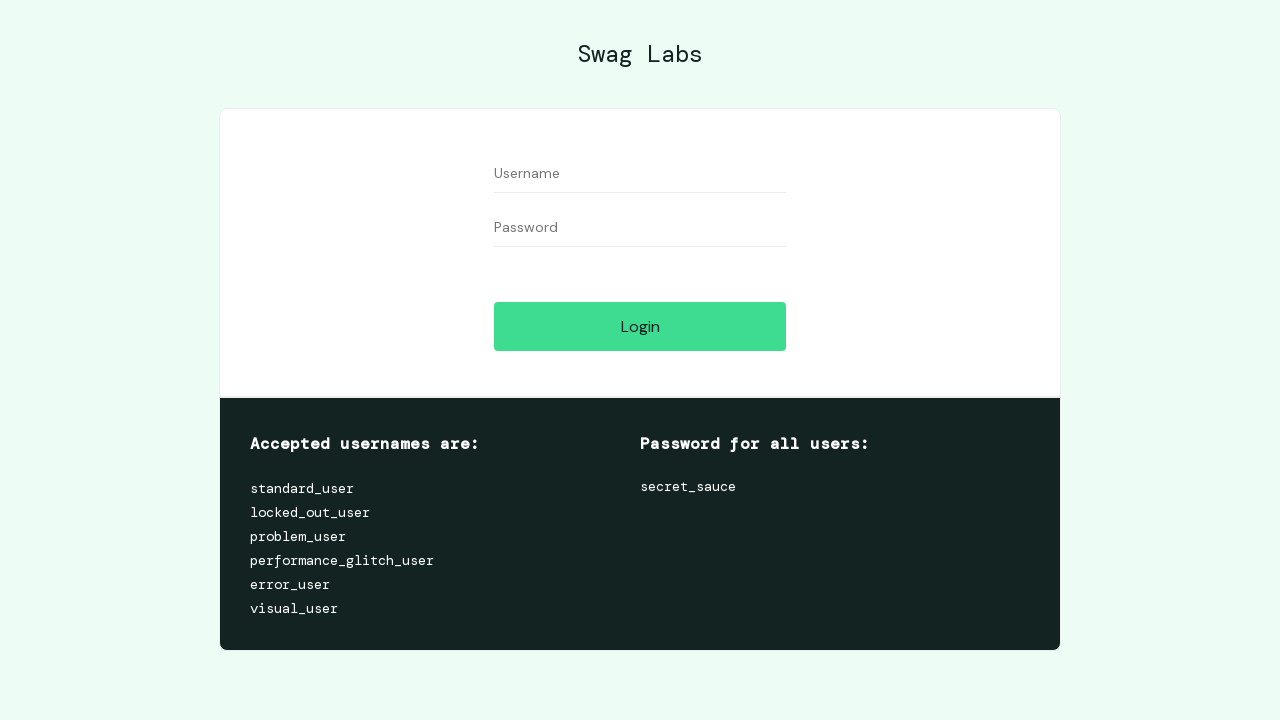